Tests finding a link by partial text using a mathematically calculated value, clicking it, then filling out a registration form with personal information and submitting it.

Starting URL: http://suninjuly.github.io/find_link_text

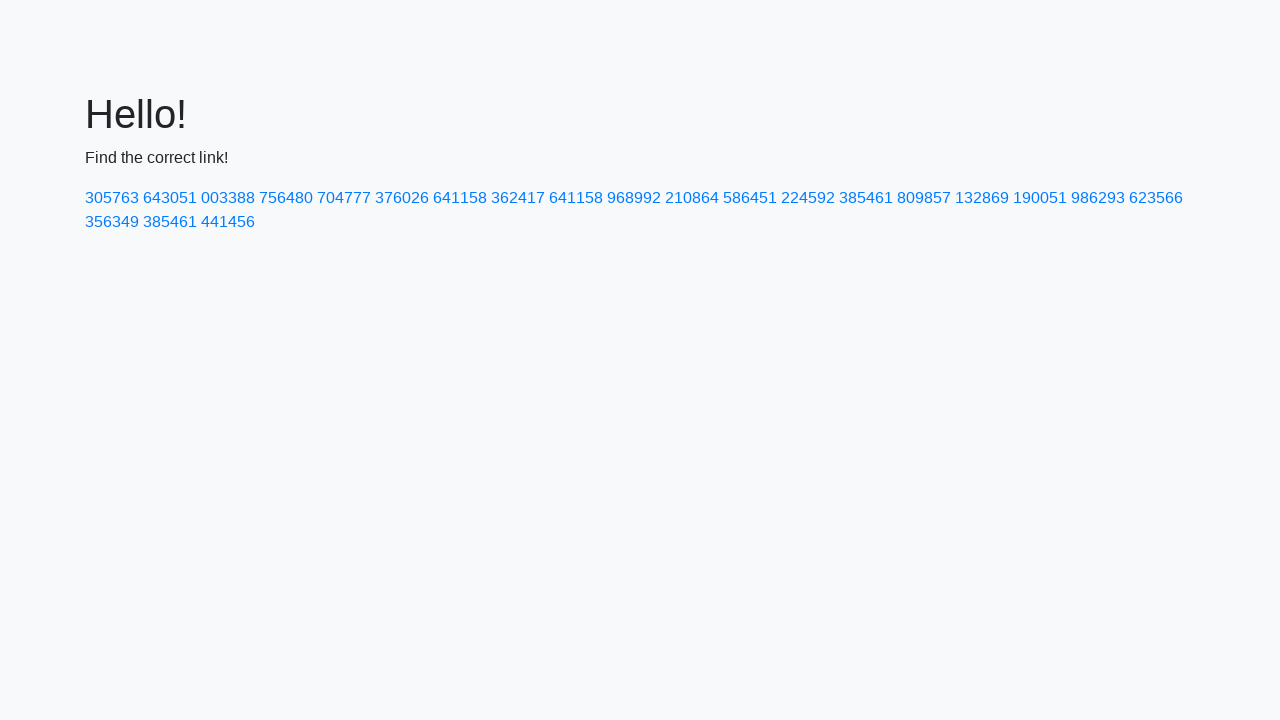

Calculated decrypted link text: 224592
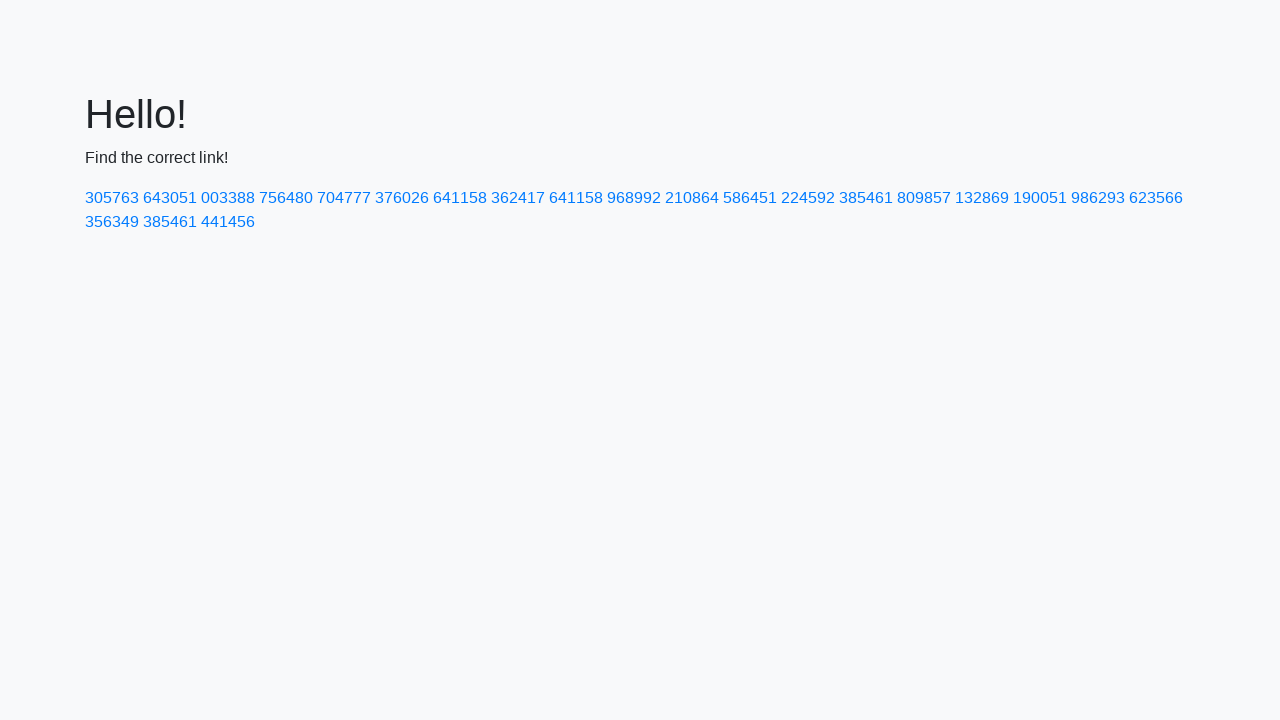

Clicked link with text '224592' at (808, 198) on a:has-text('224592')
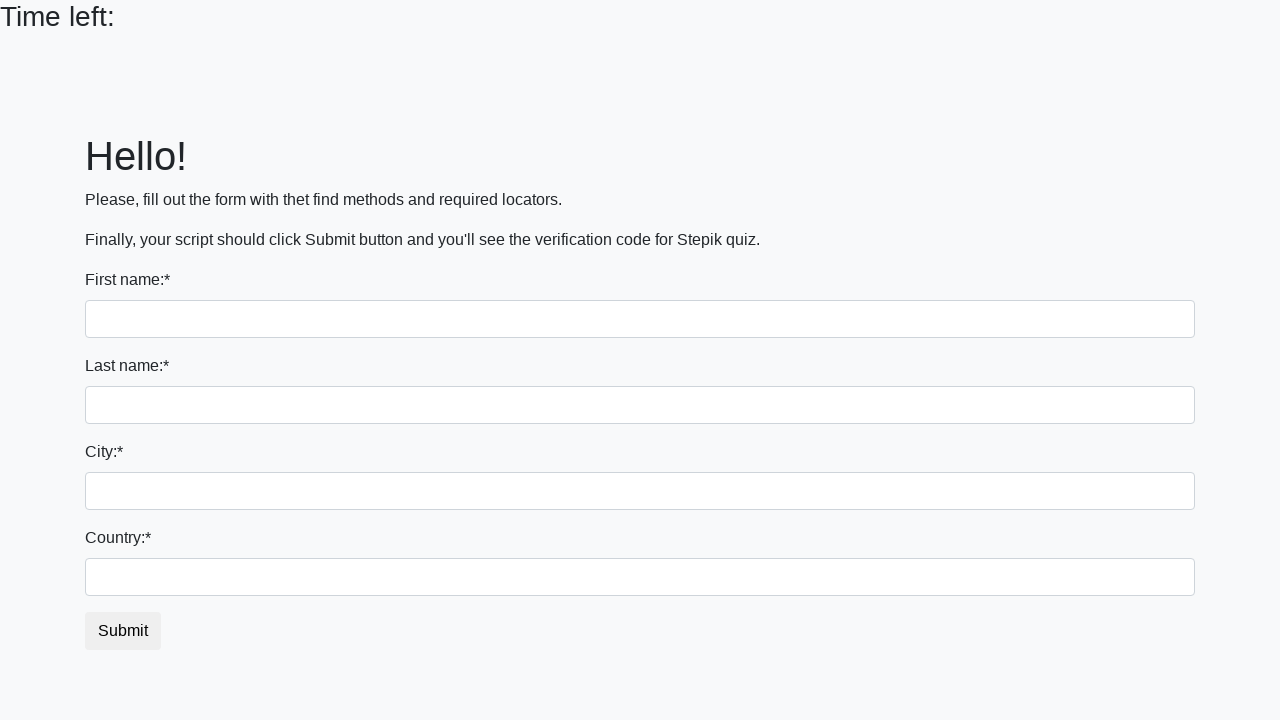

Registration form loaded
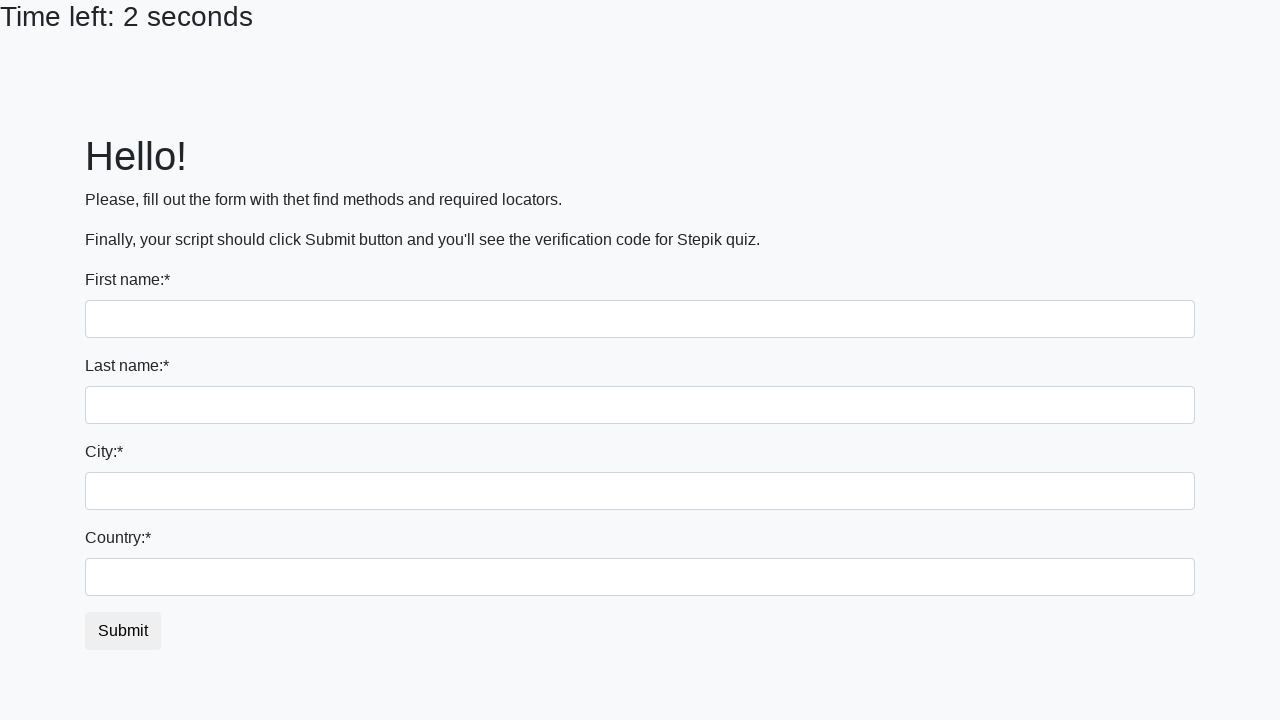

Filled first name field with 'Ilya' on input[name='first_name']
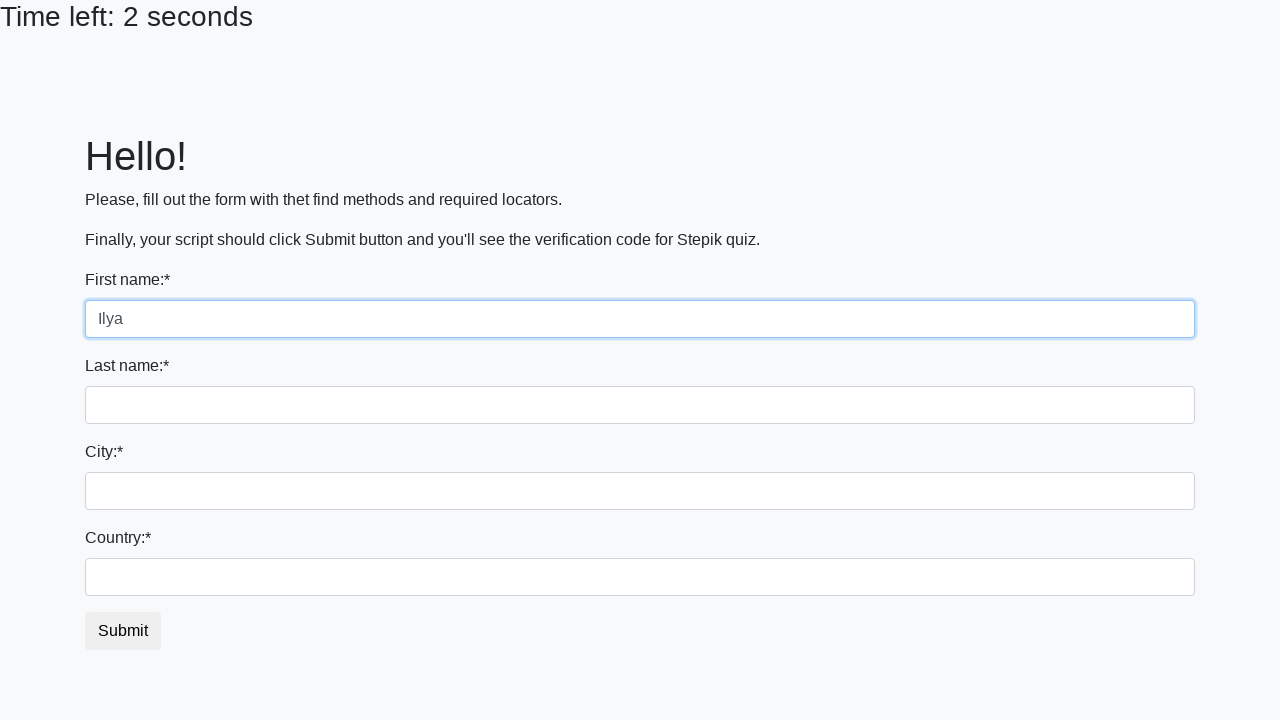

Filled last name field with 'Ikonnikov' on input[name='last_name']
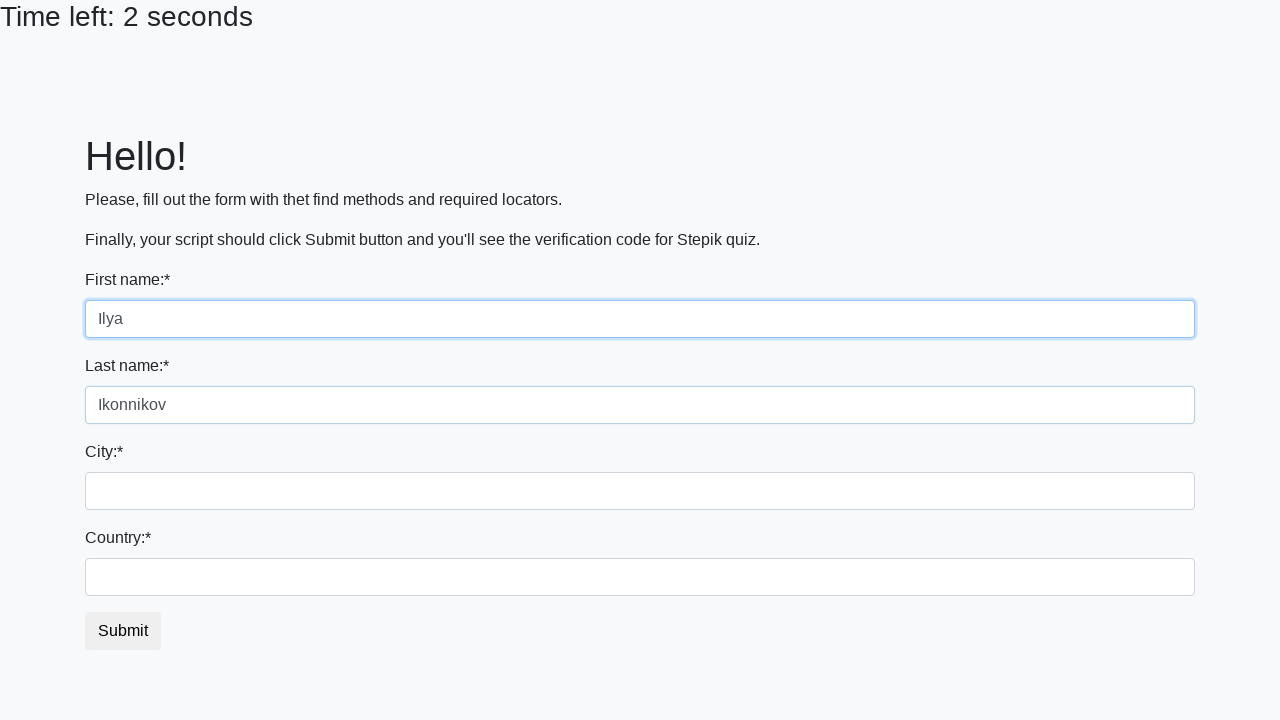

Filled city field with 'Kyiv' on .city
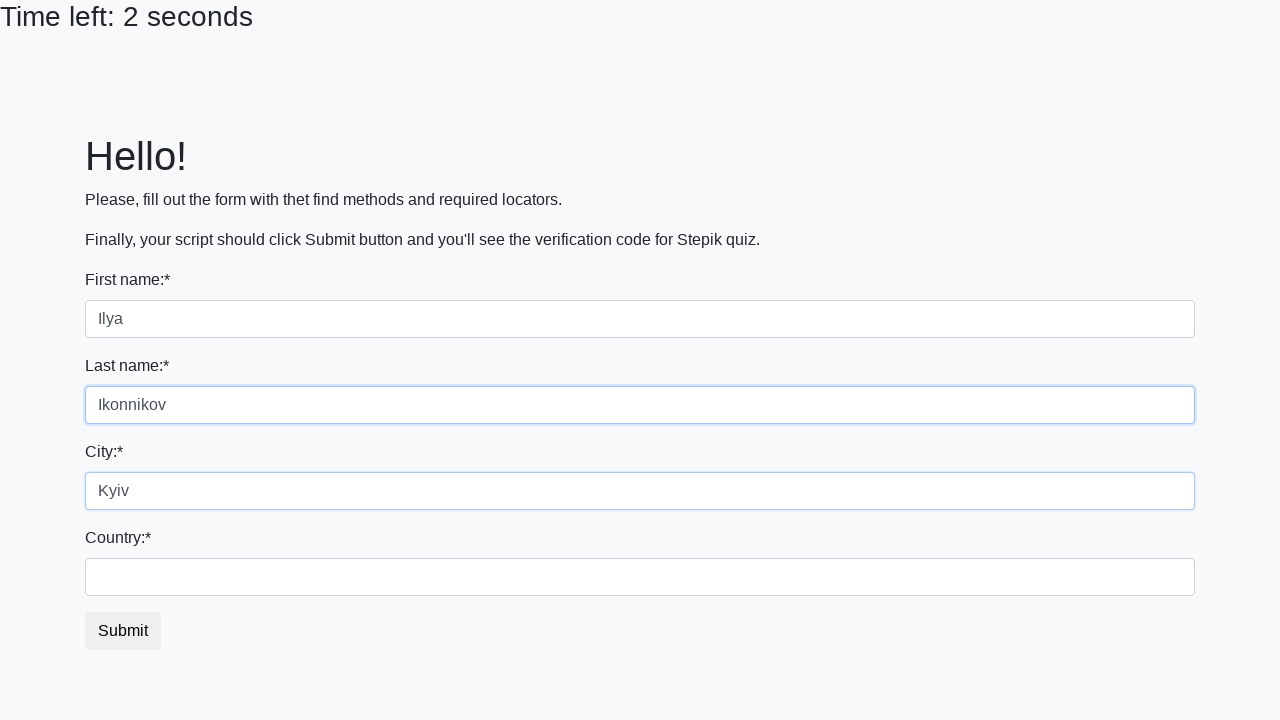

Filled country field with 'Ukraine' on #country
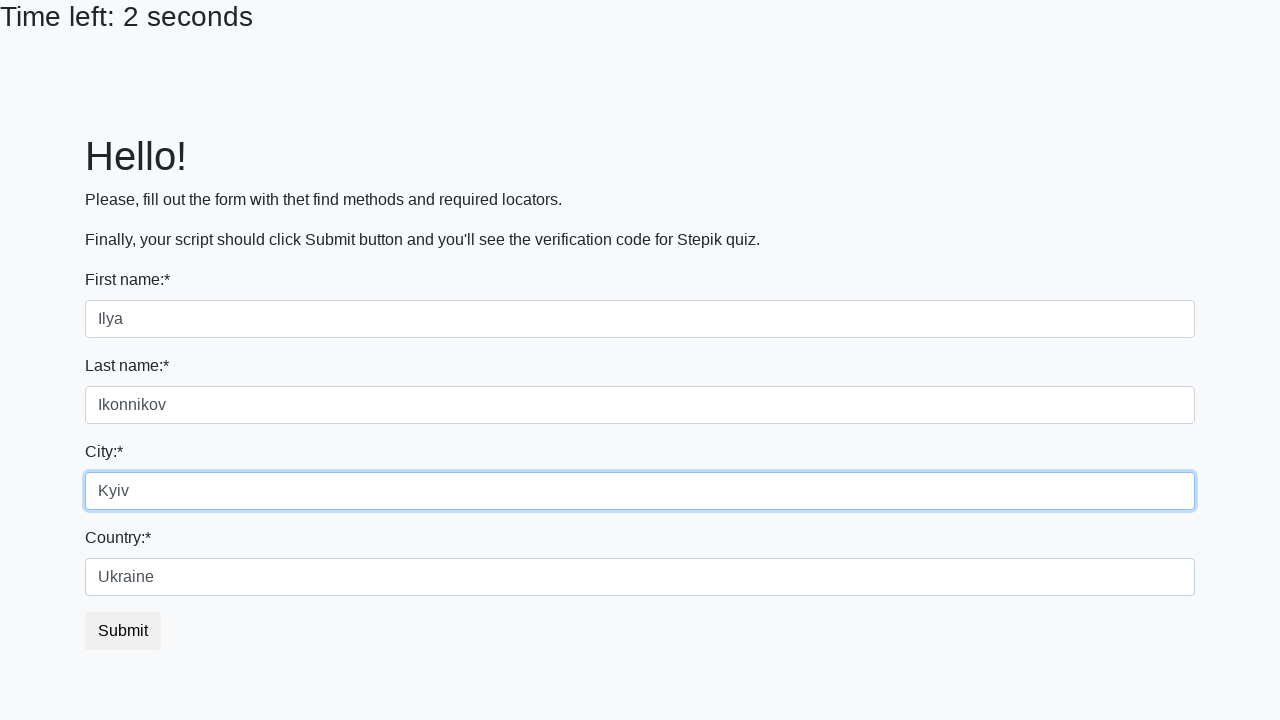

Clicked submit button to complete registration at (123, 631) on button.btn
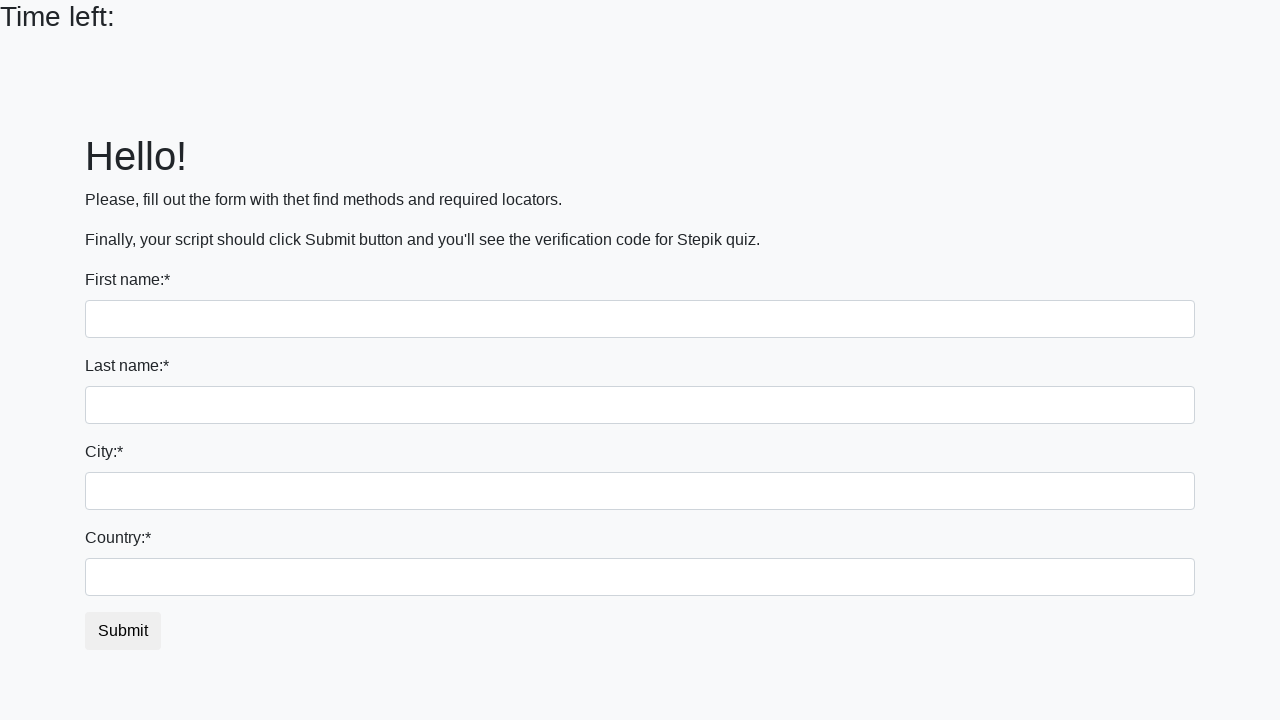

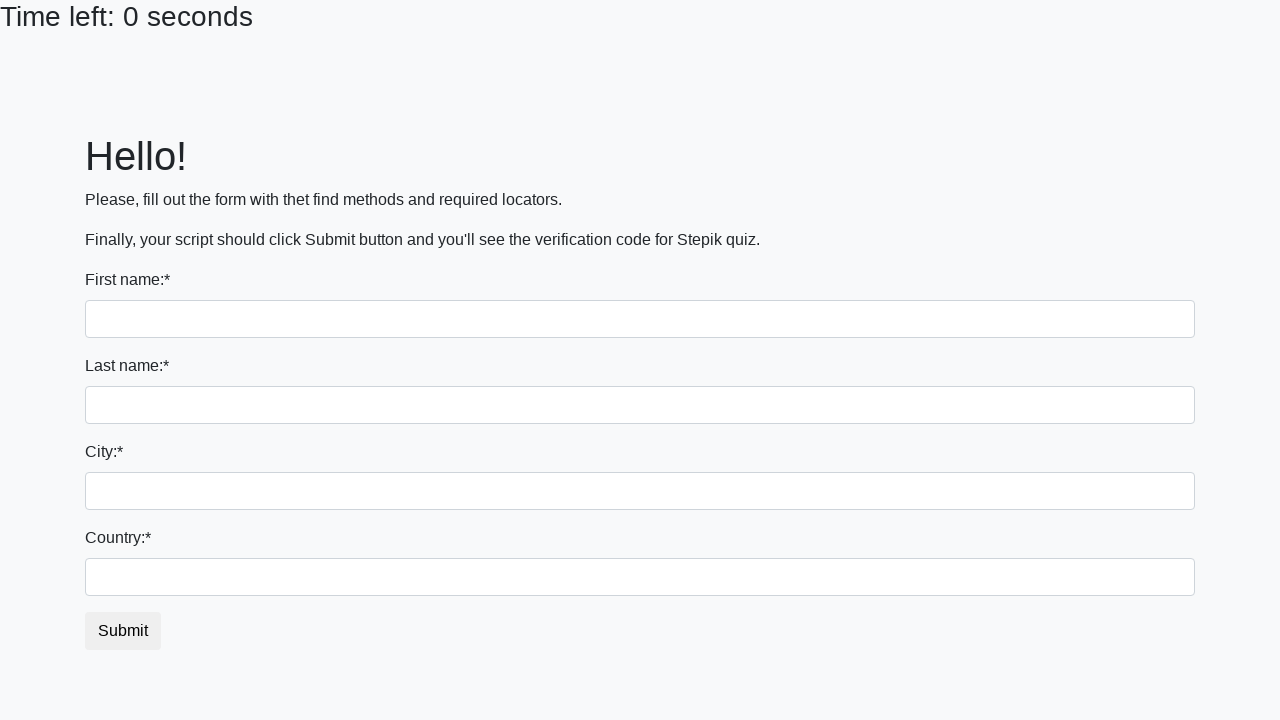